Navigates to a CSDN blog page and verifies that article links are present on the page

Starting URL: https://blog.csdn.net/lzw_java?type=blog

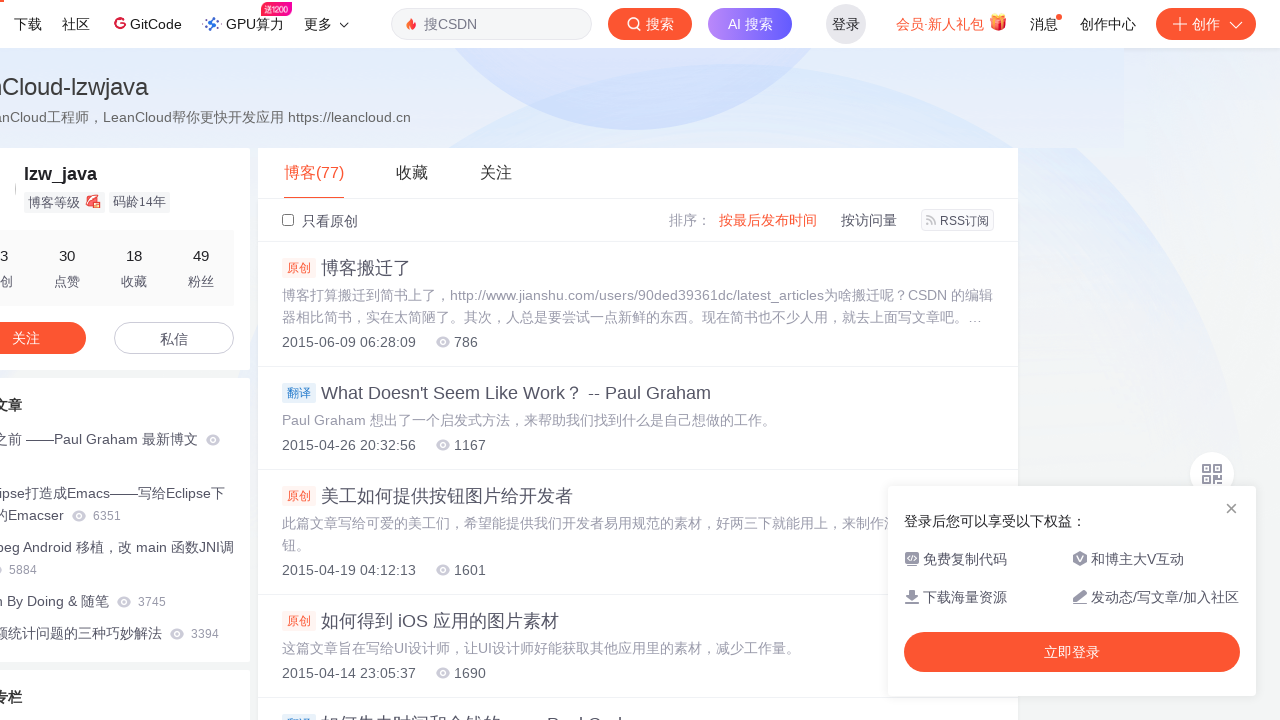

Navigated to CSDN blog page
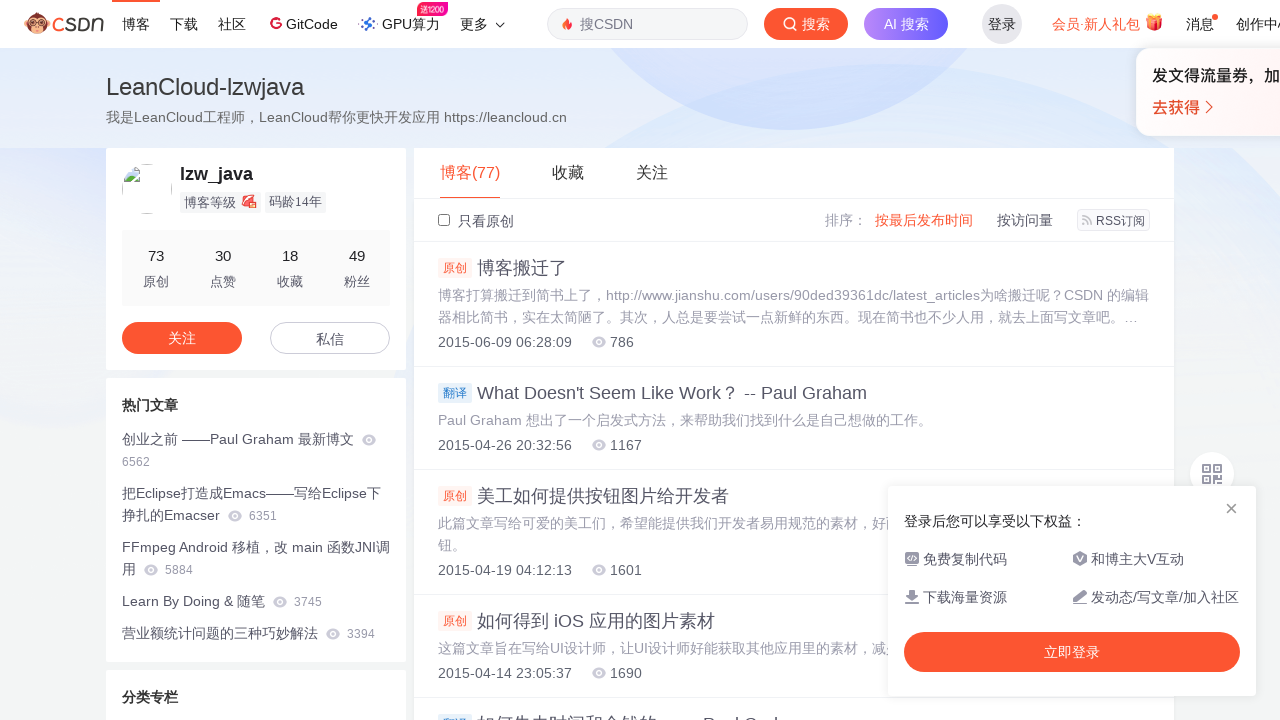

Page loaded and article links are present
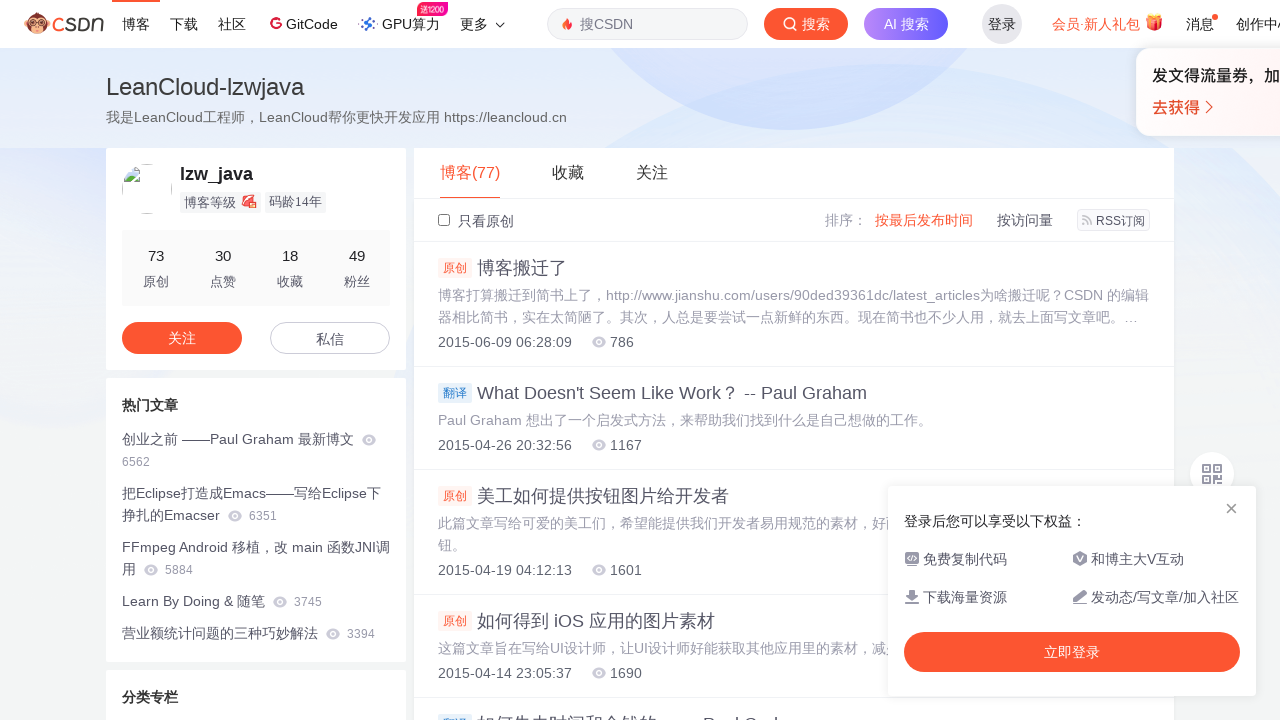

Article links from blog.csdn.net domain verified
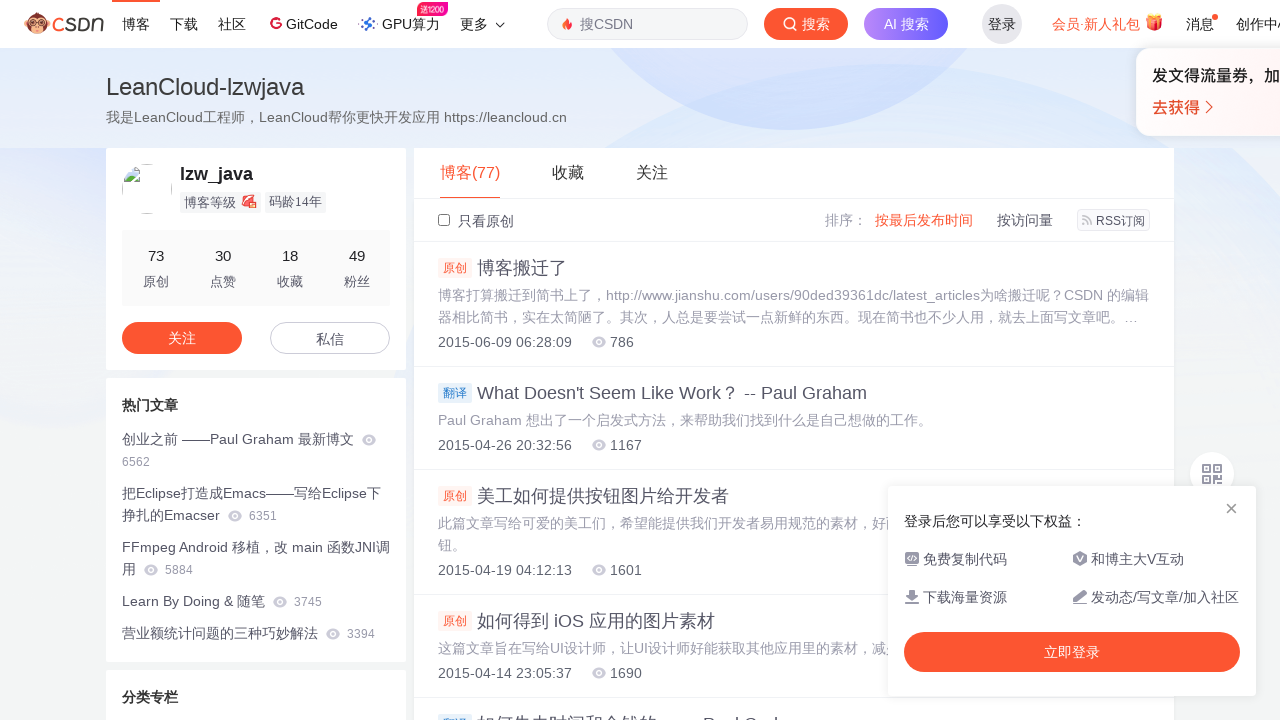

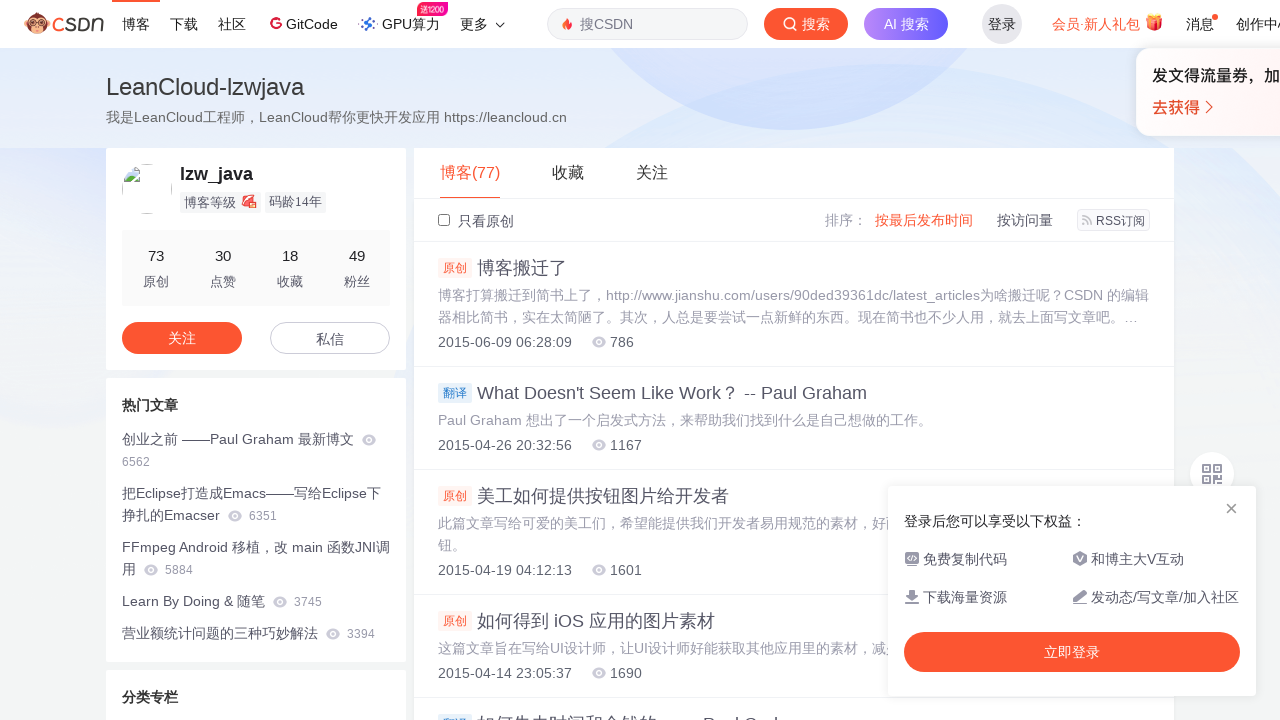